Tests submitting the feedback form with empty fields and verifies the result page shows empty/null values

Starting URL: https://kristinek.github.io/site/tasks/provide_feedback

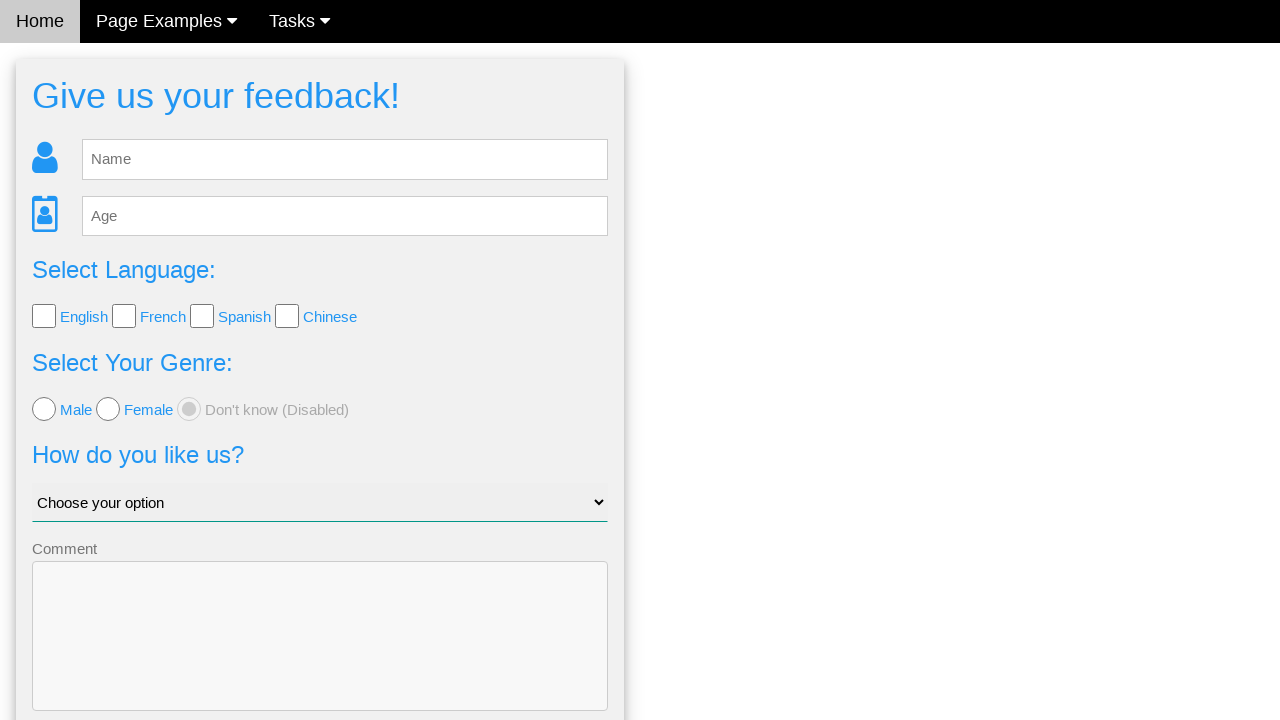

Navigated to feedback form page
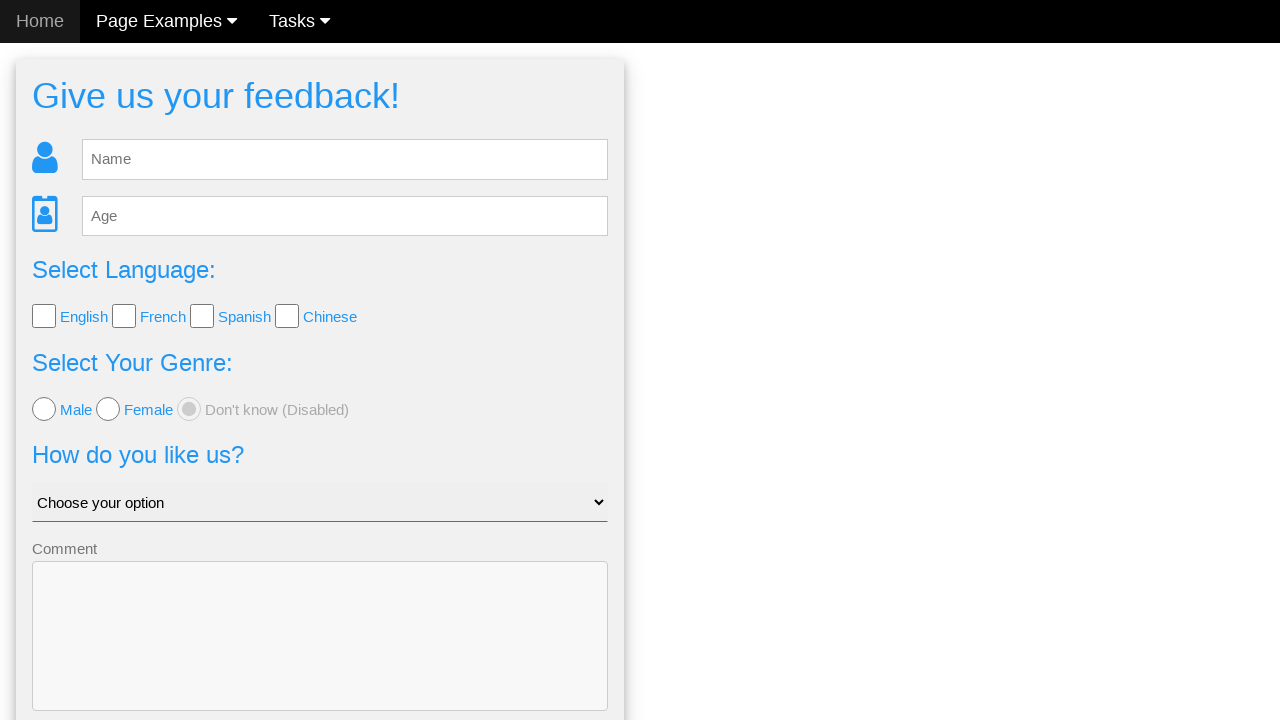

Clicked submit button without filling any fields at (320, 656) on button[type='submit'], input[type='submit'], .btn-primary
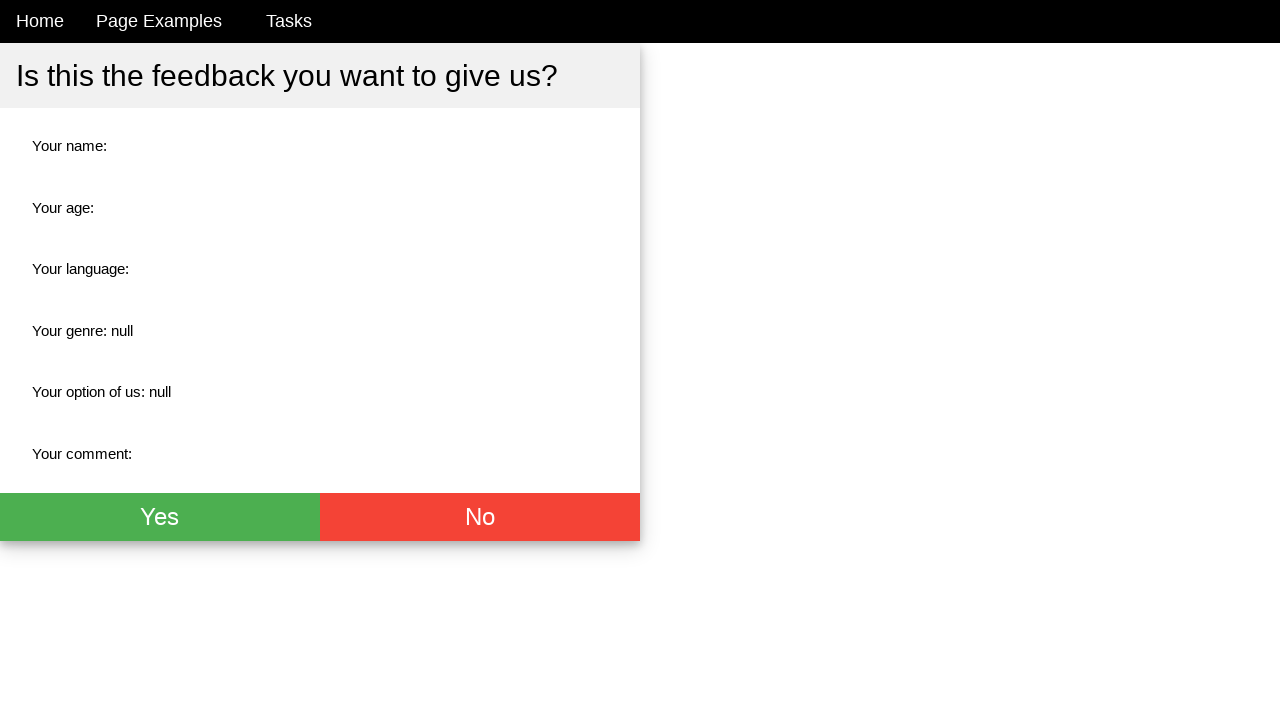

Waited for result page to load (network idle)
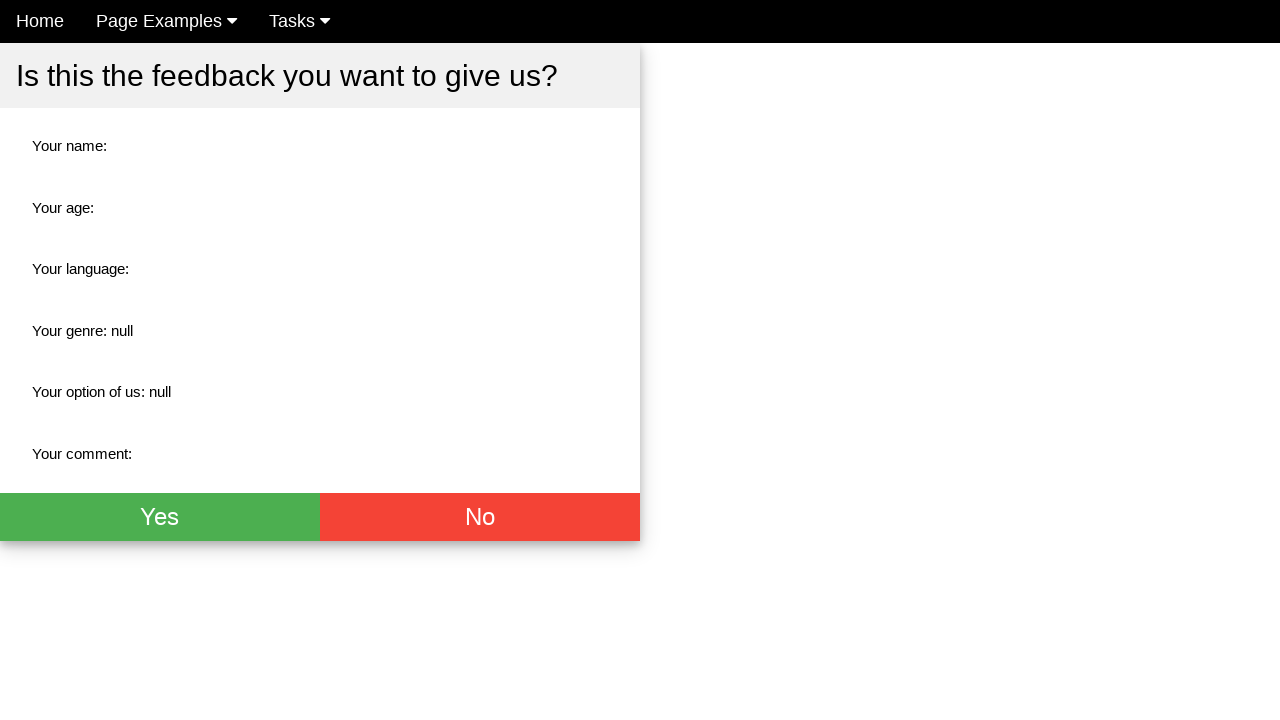

Verified result page loaded with body element
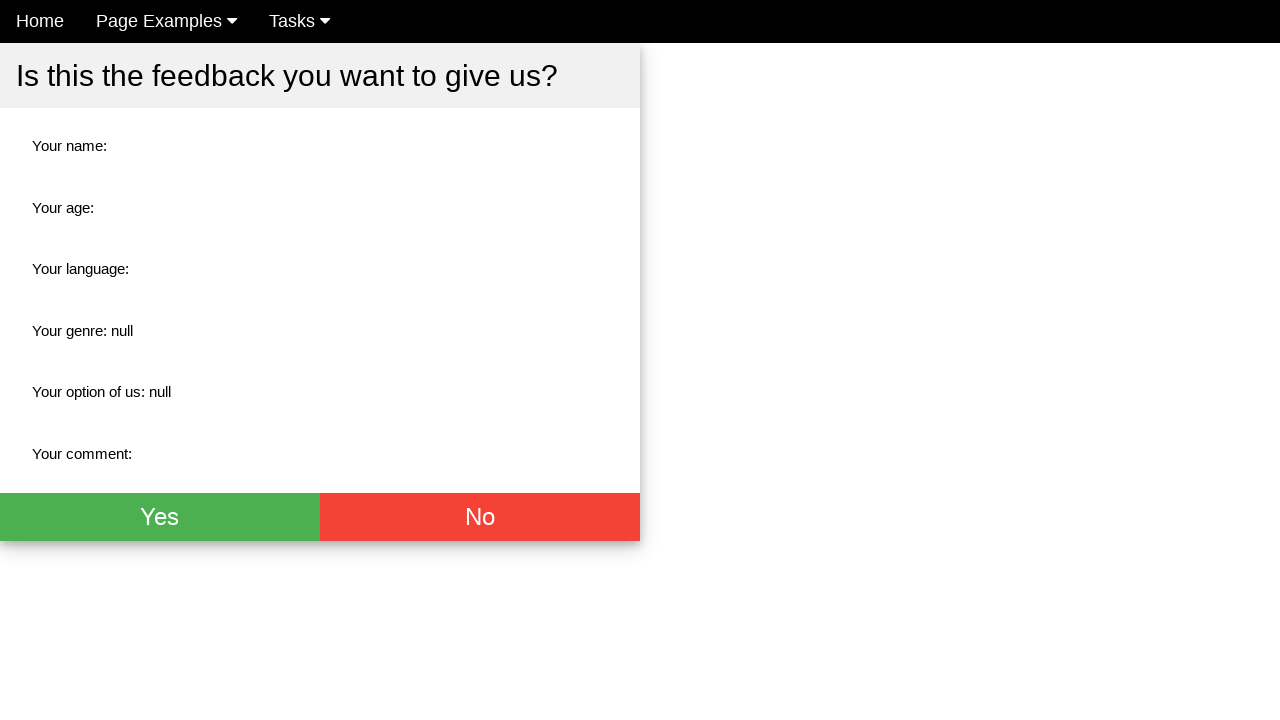

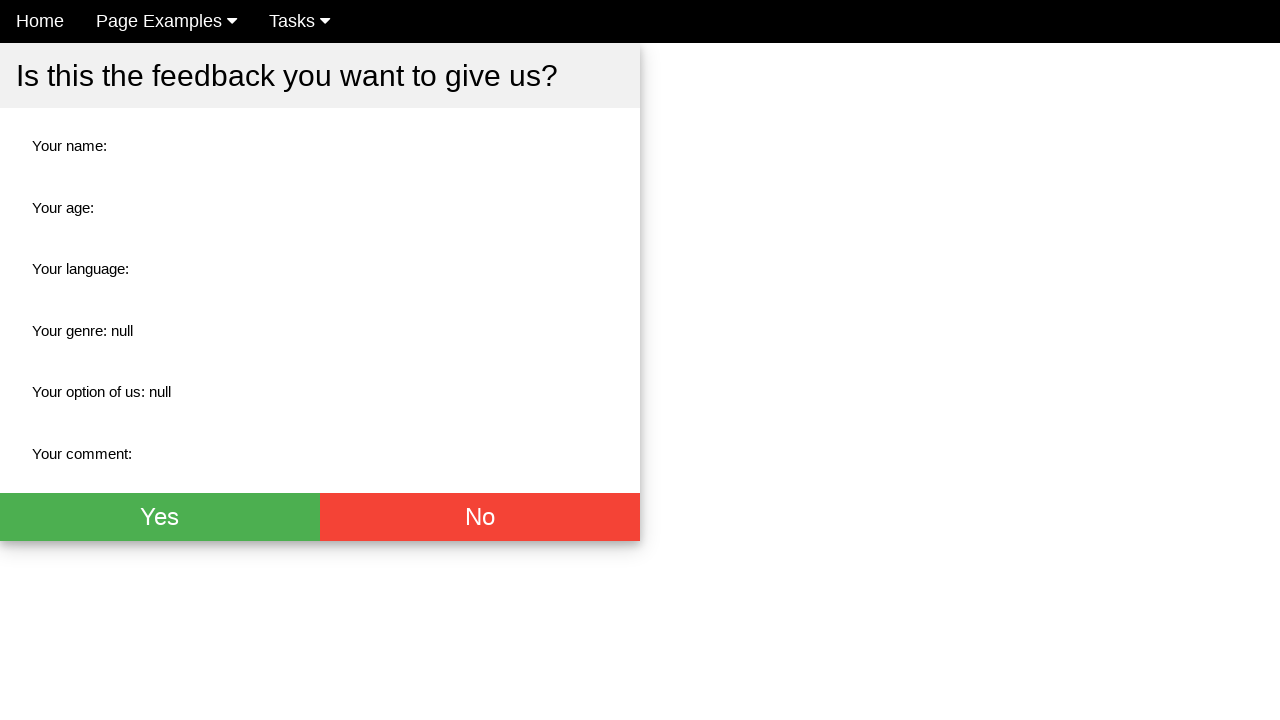